Tests filtering to display only completed todo items

Starting URL: https://demo.playwright.dev/todomvc

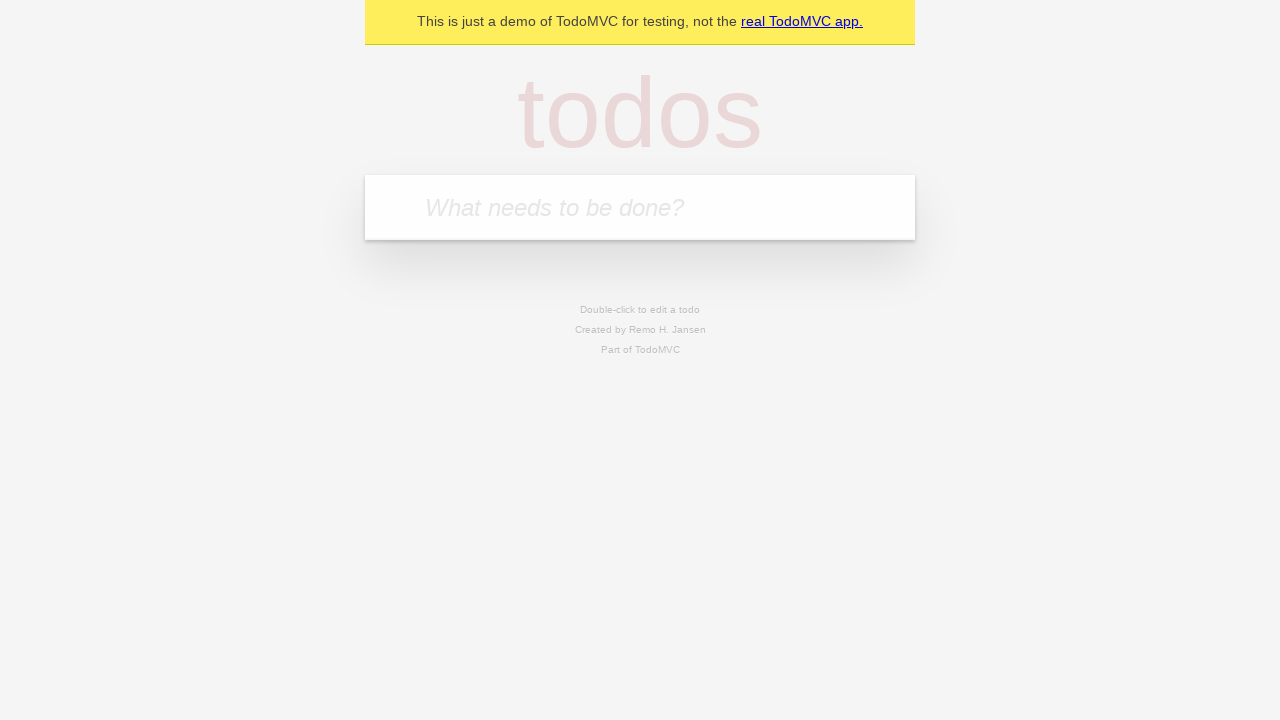

Filled input field with 'buy some cheese' on internal:attr=[placeholder="What needs to be done?"i]
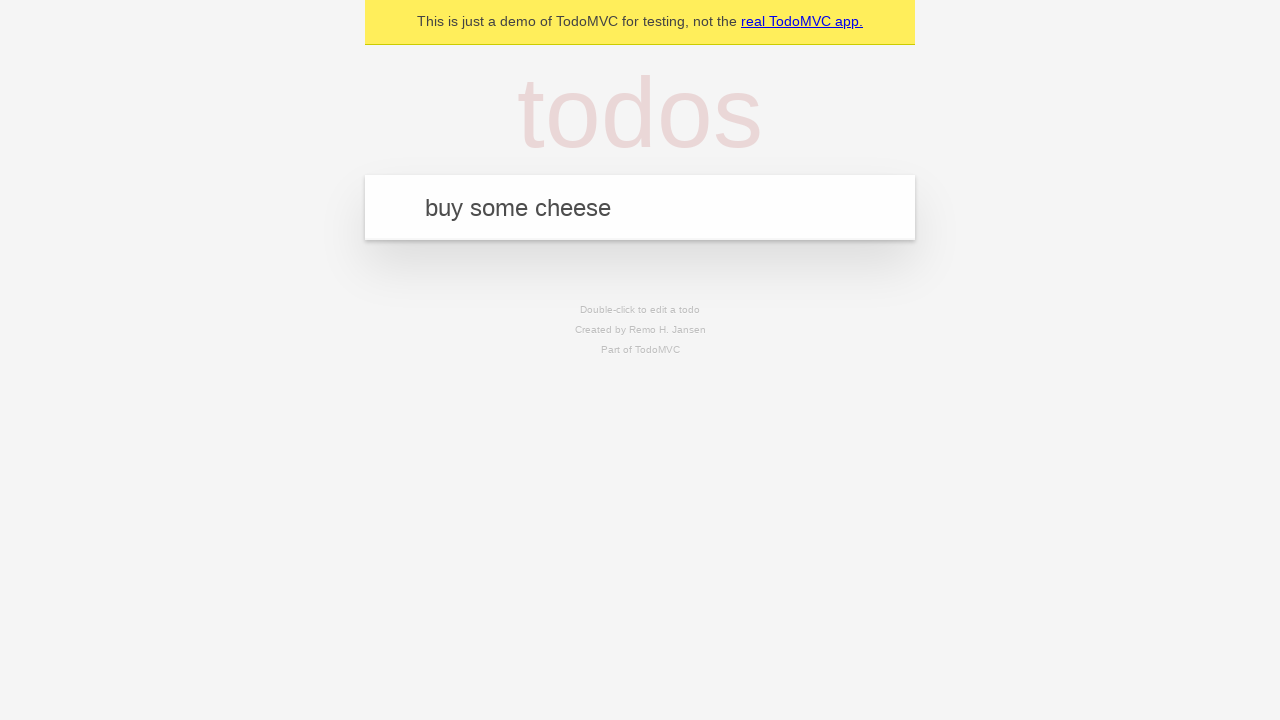

Pressed Enter to create first todo item on internal:attr=[placeholder="What needs to be done?"i]
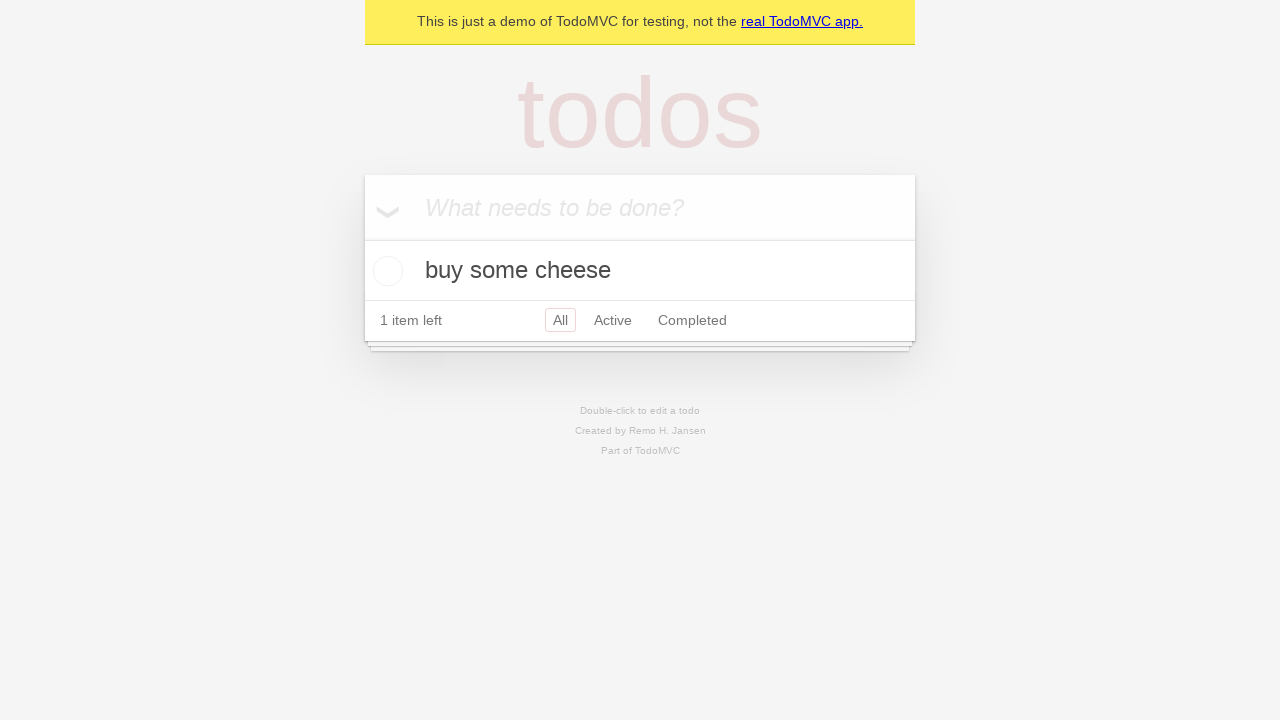

Filled input field with 'feed the cat' on internal:attr=[placeholder="What needs to be done?"i]
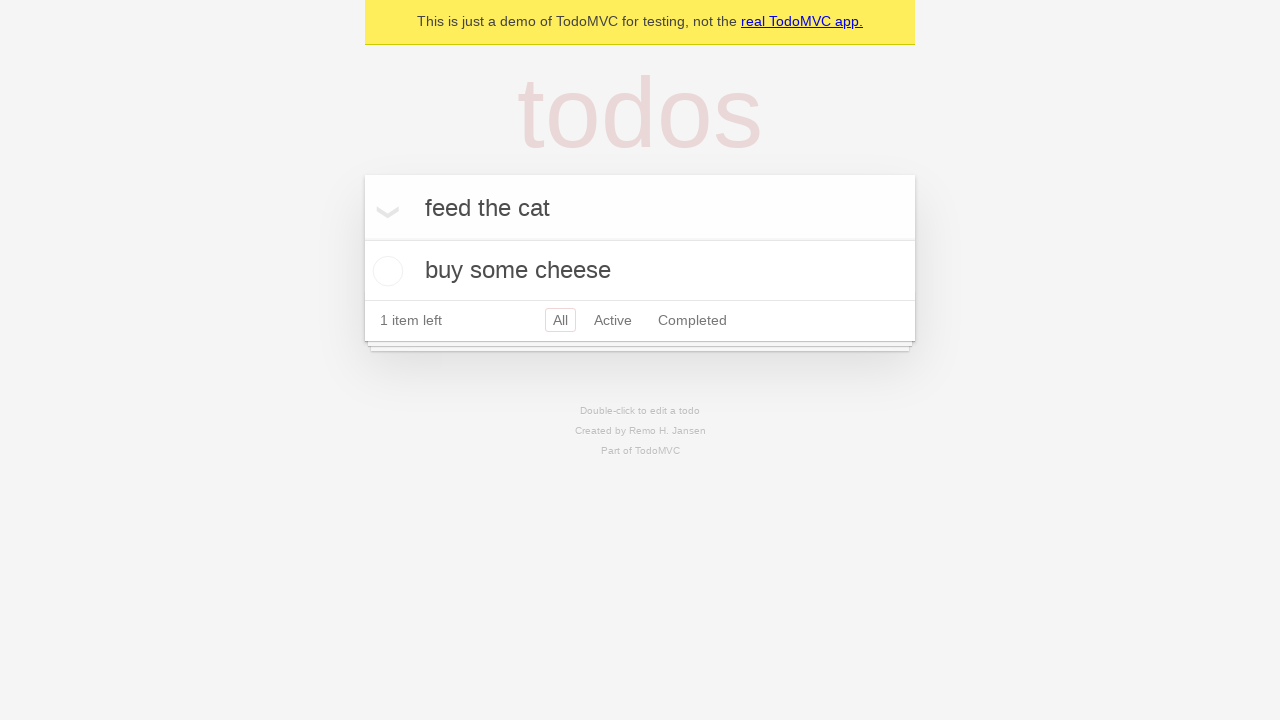

Pressed Enter to create second todo item on internal:attr=[placeholder="What needs to be done?"i]
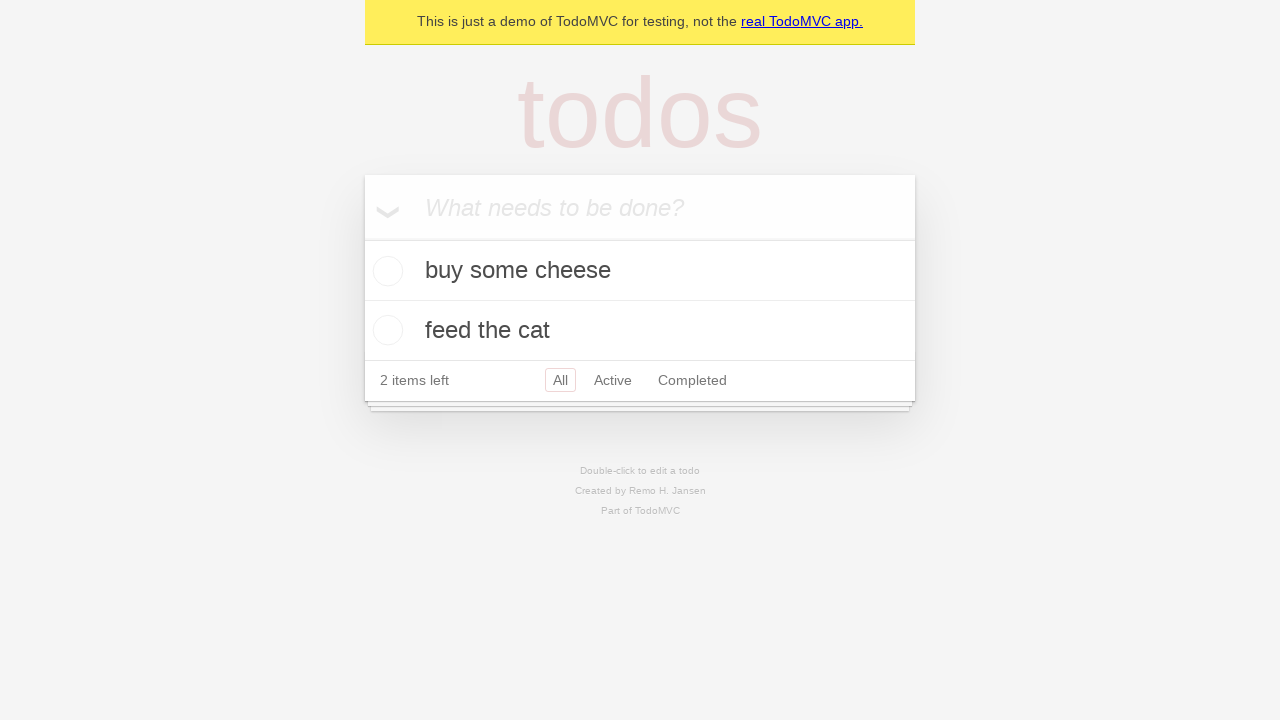

Filled input field with 'book a doctors appointment' on internal:attr=[placeholder="What needs to be done?"i]
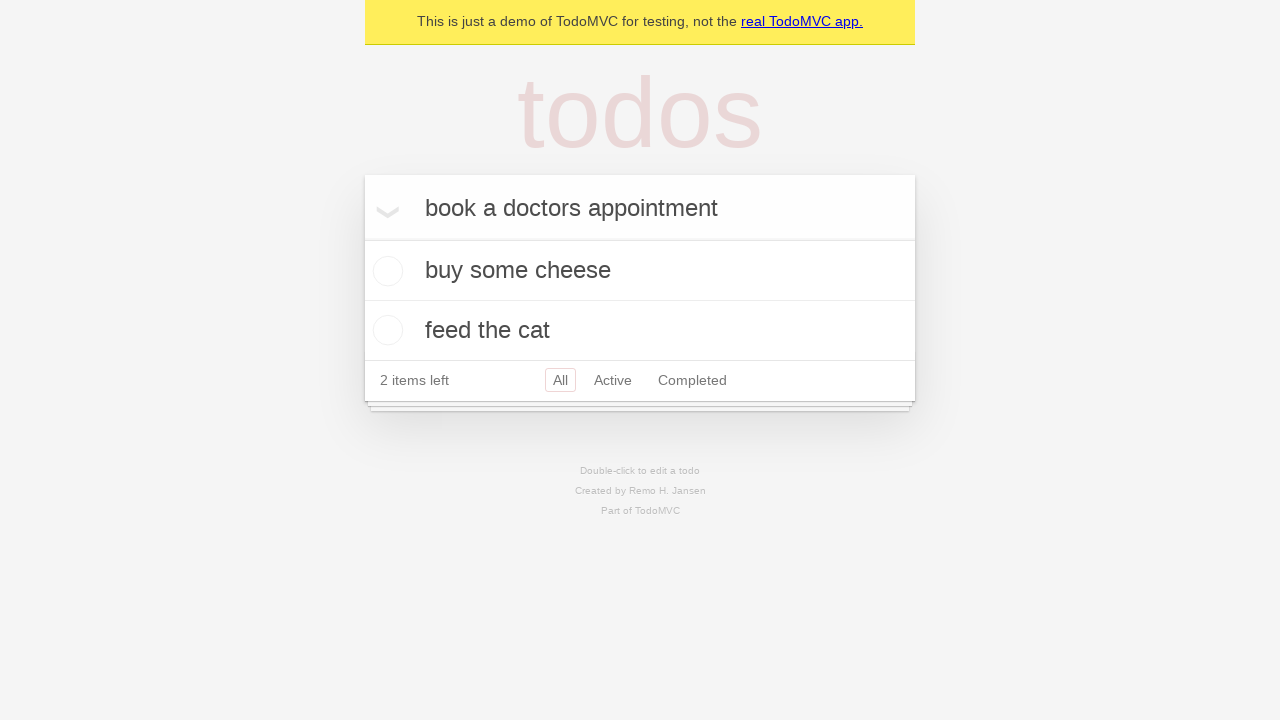

Pressed Enter to create third todo item on internal:attr=[placeholder="What needs to be done?"i]
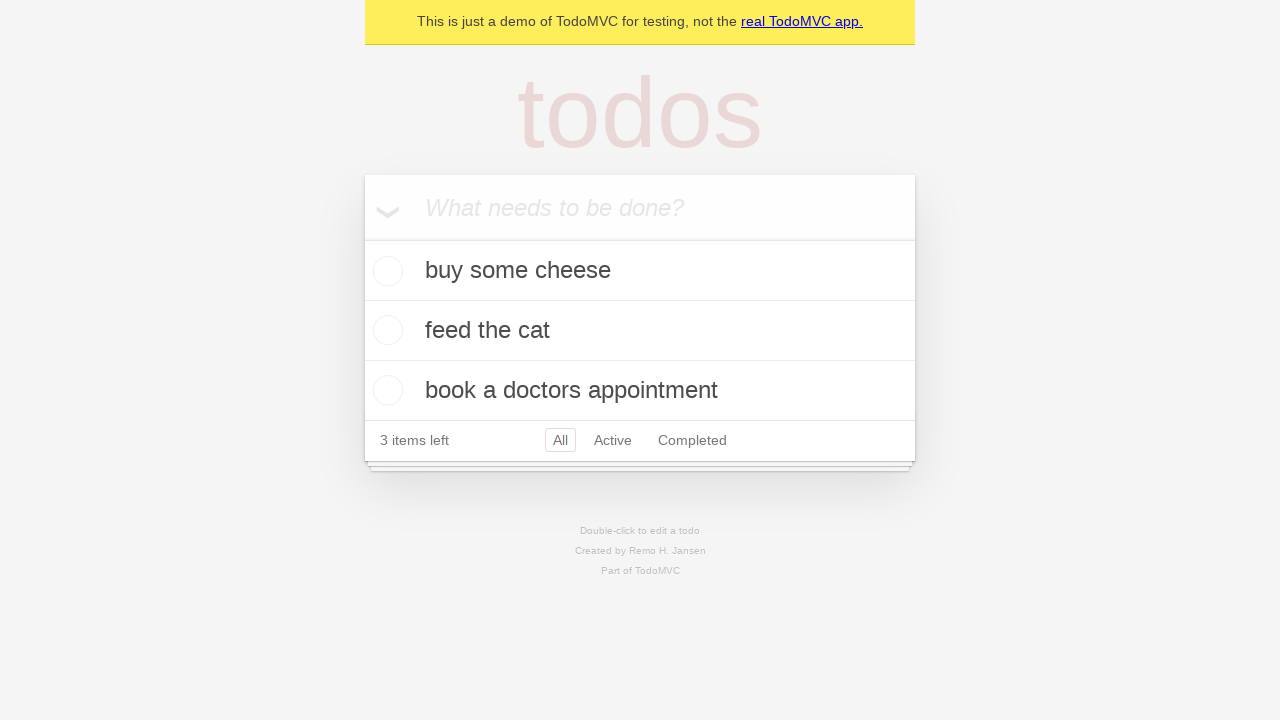

Checked the second todo item ('feed the cat') to mark it as completed at (385, 330) on internal:testid=[data-testid="todo-item"s] >> nth=1 >> internal:role=checkbox
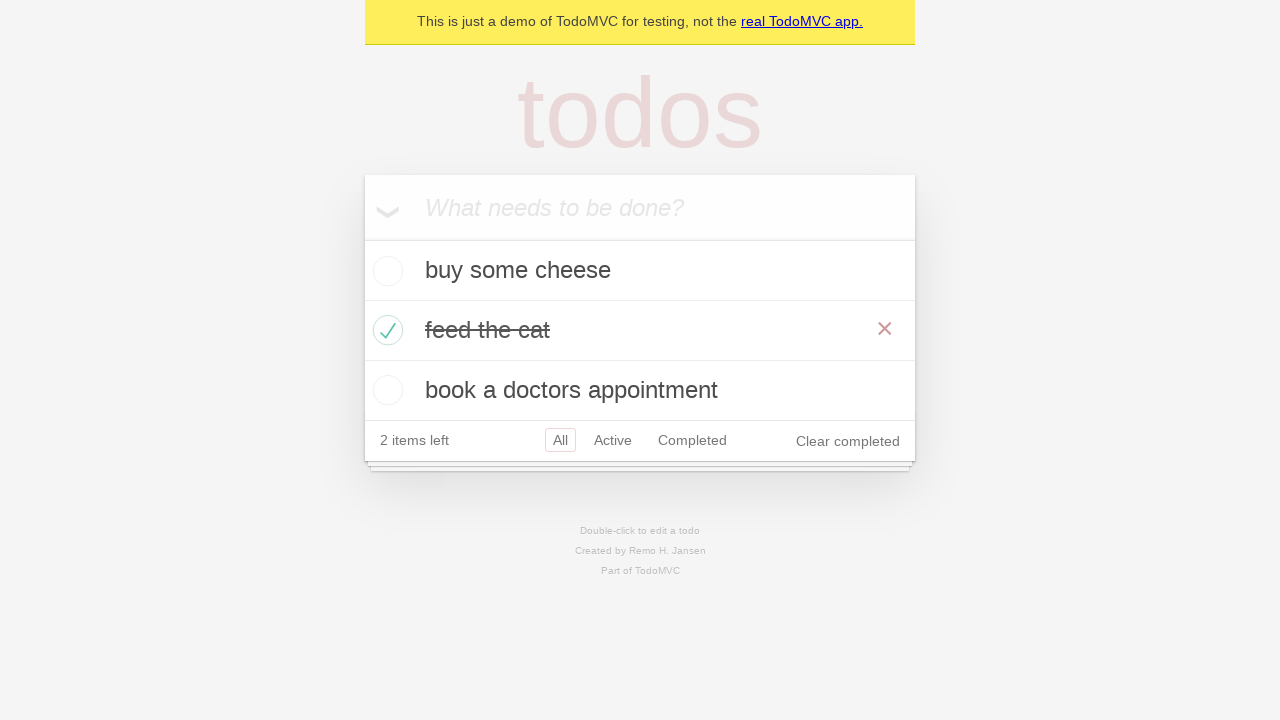

Clicked the 'Completed' filter link to display only completed items at (692, 440) on internal:role=link[name="Completed"i]
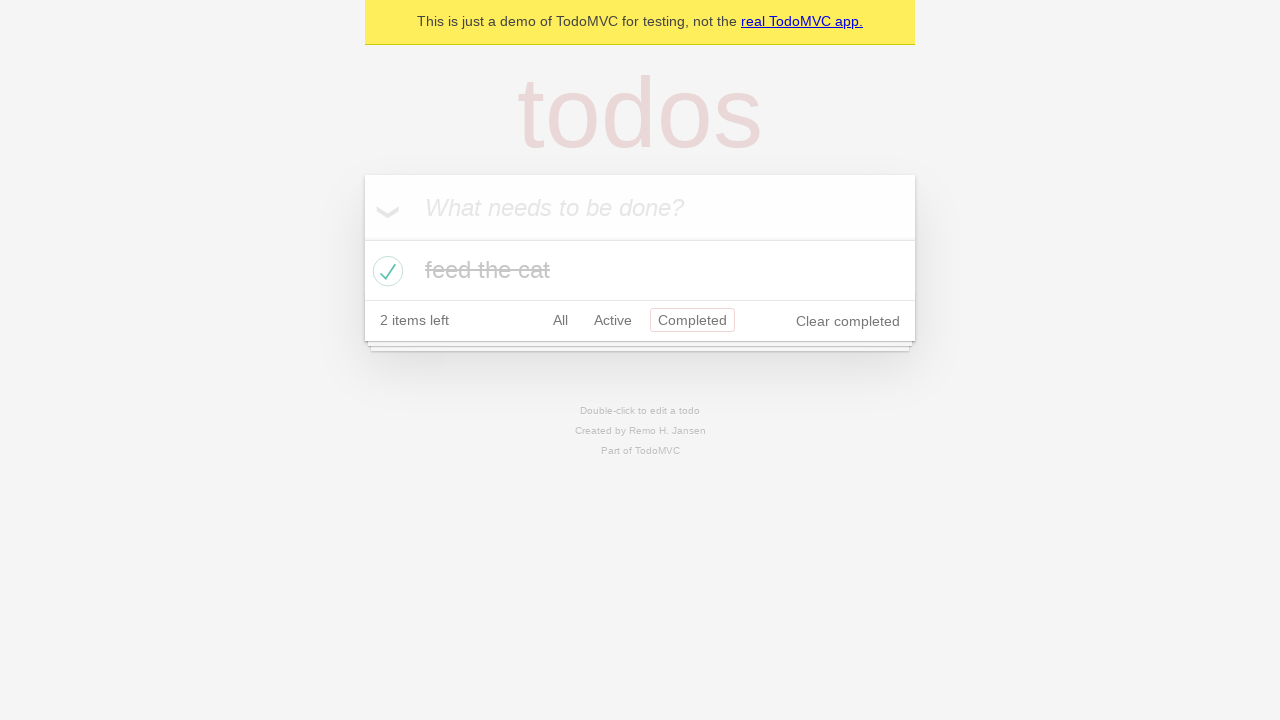

Waited for filtered list to display exactly 1 completed todo item
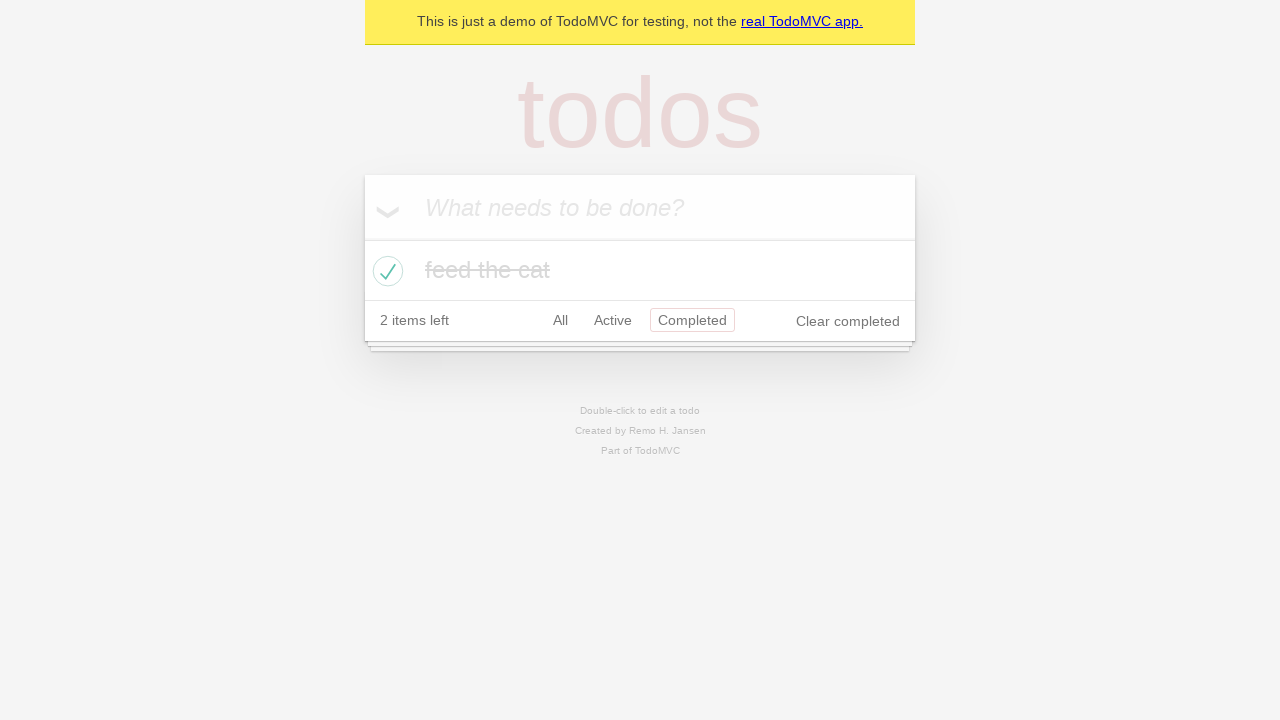

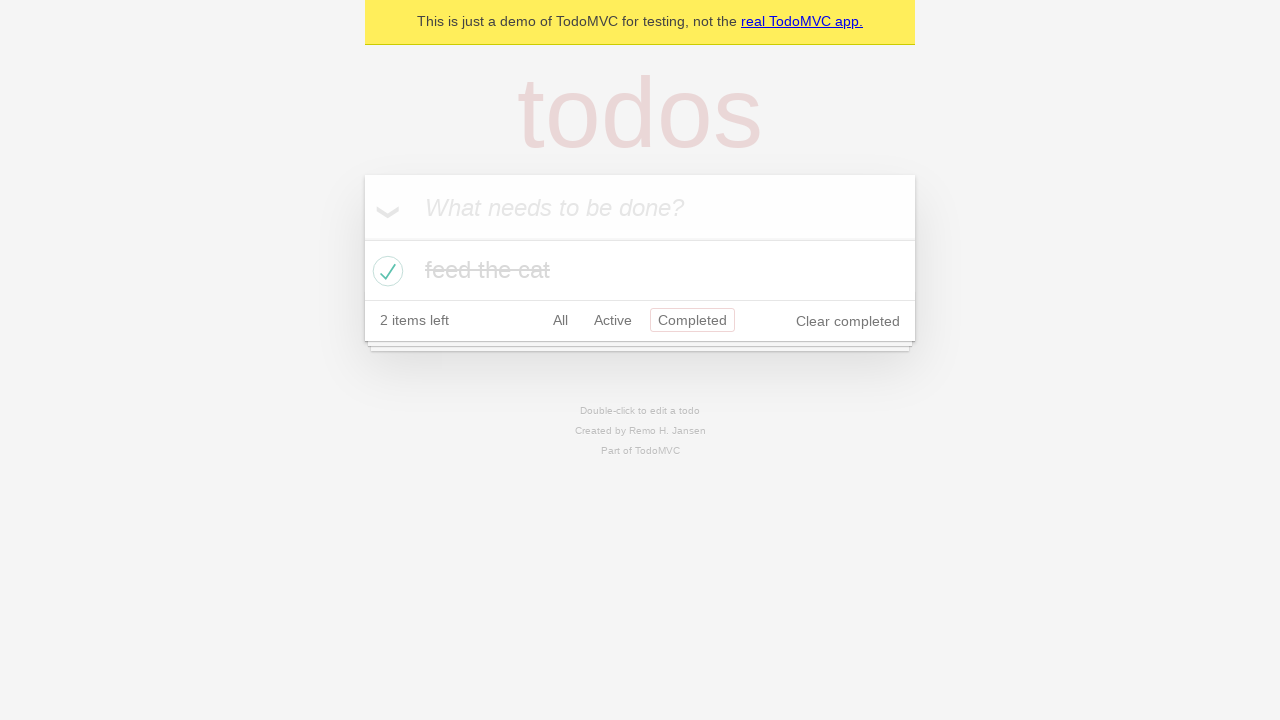